Tests a data types form by filling in all fields except zip code, submitting the form, and verifying that the zip code field shows an error while all other fields show success validation status.

Starting URL: https://bonigarcia.dev/selenium-webdriver-java/data-types.html

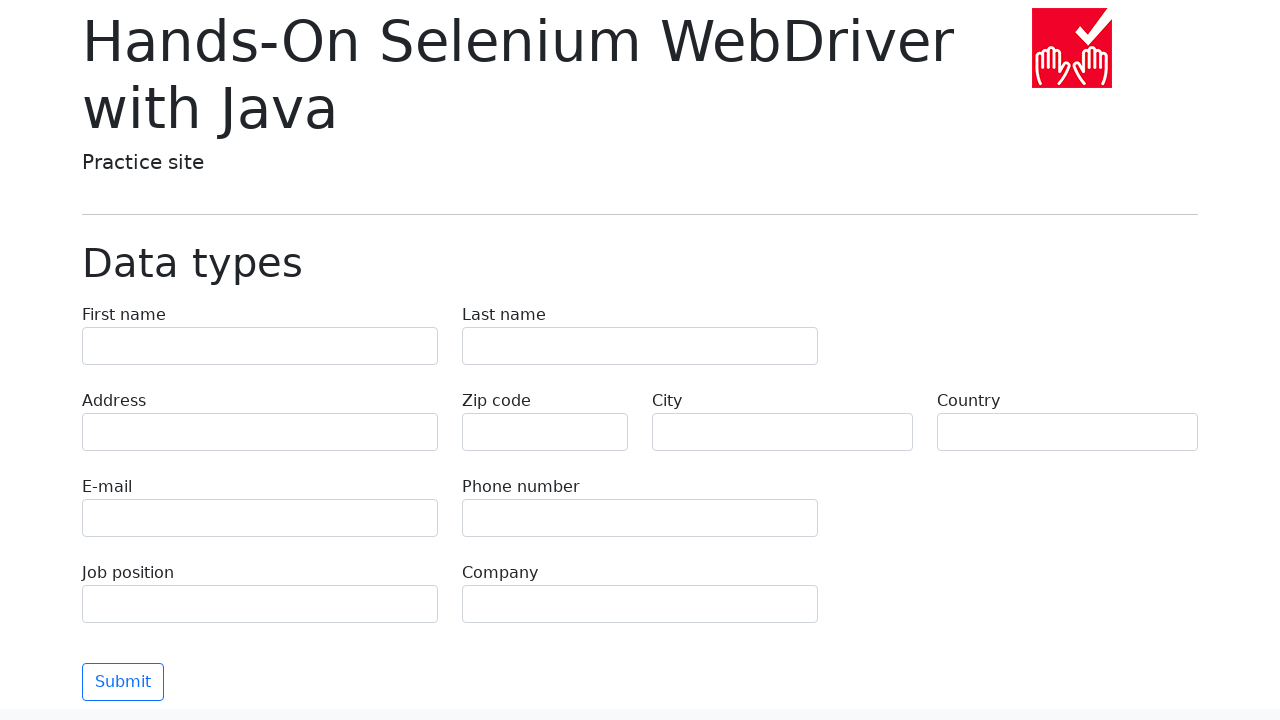

Filled first name field with 'Иван' on input[name='first-name']
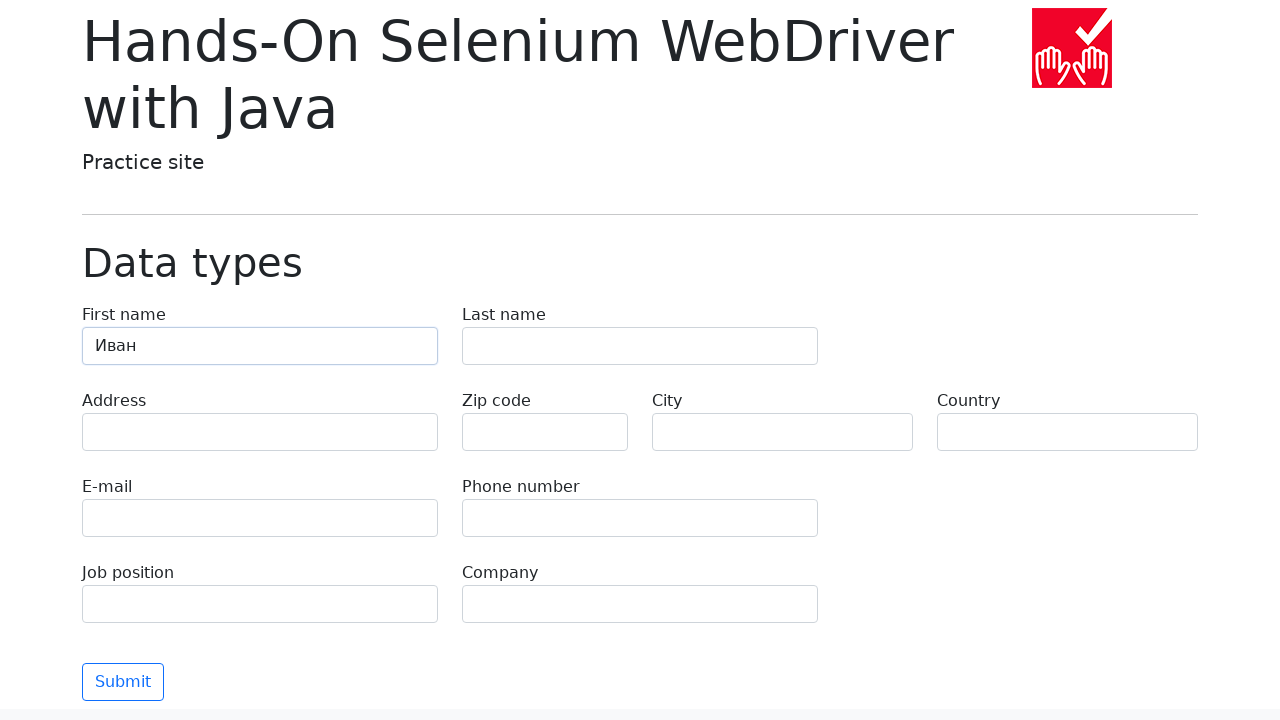

Filled last name field with 'Петров' on input[name='last-name']
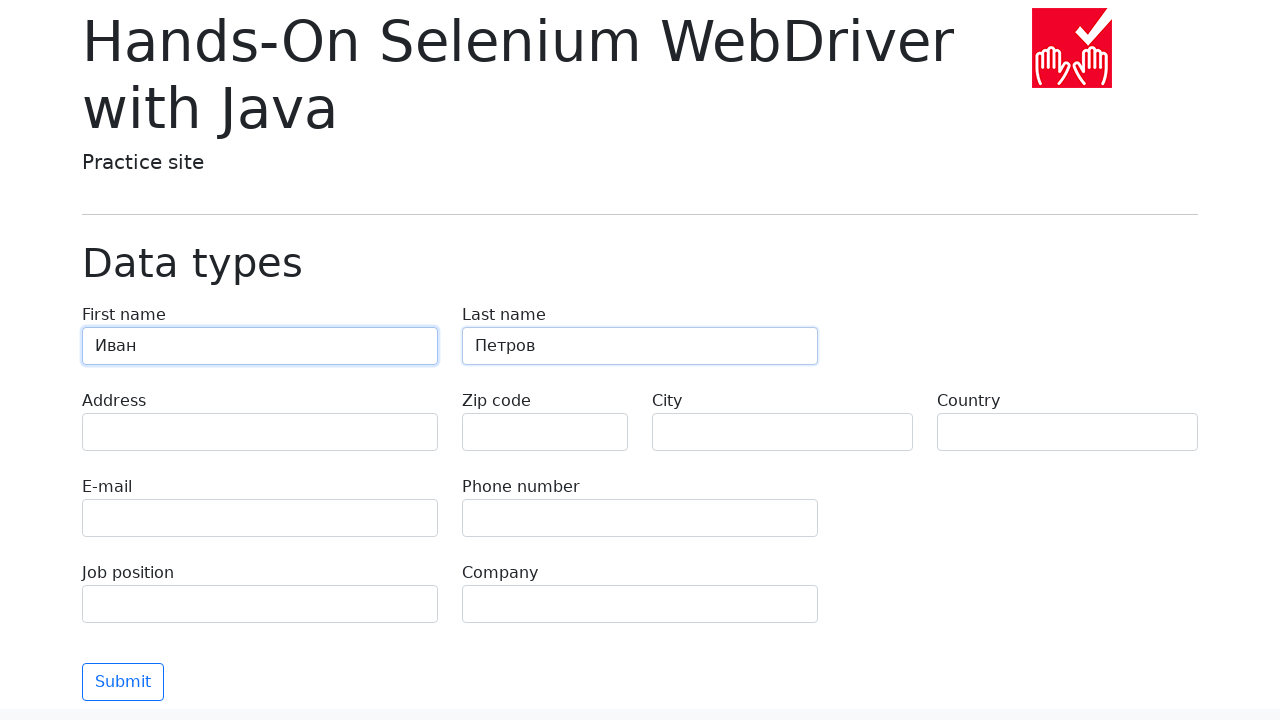

Filled address field with 'Ленина, 55-3' on input[name='address']
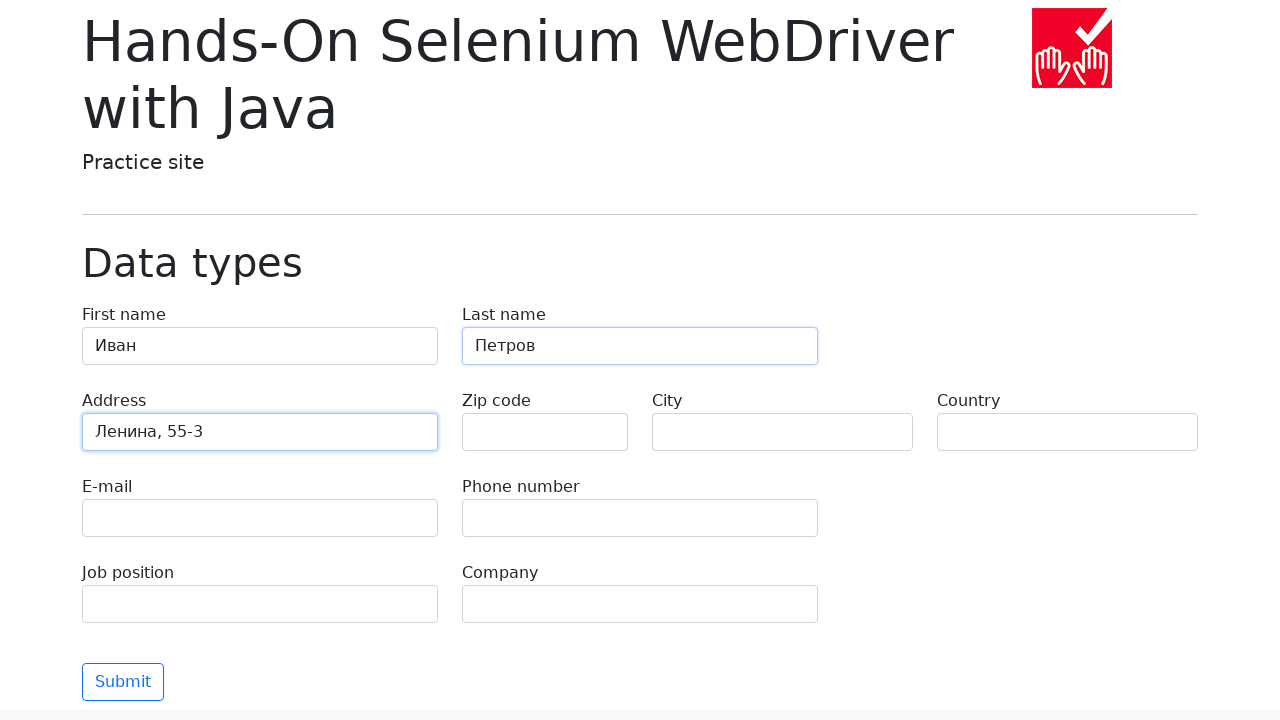

Filled city field with 'Москва' on input[name='city']
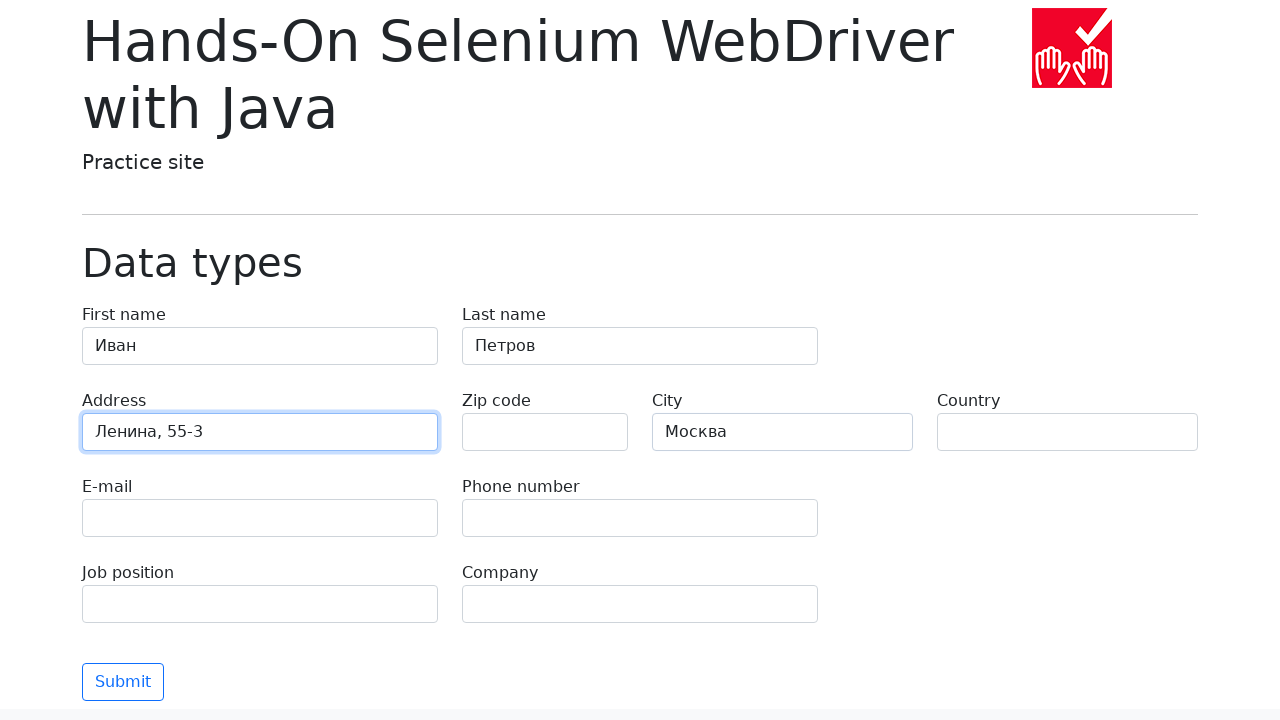

Filled country field with 'Россия' on input[name='country']
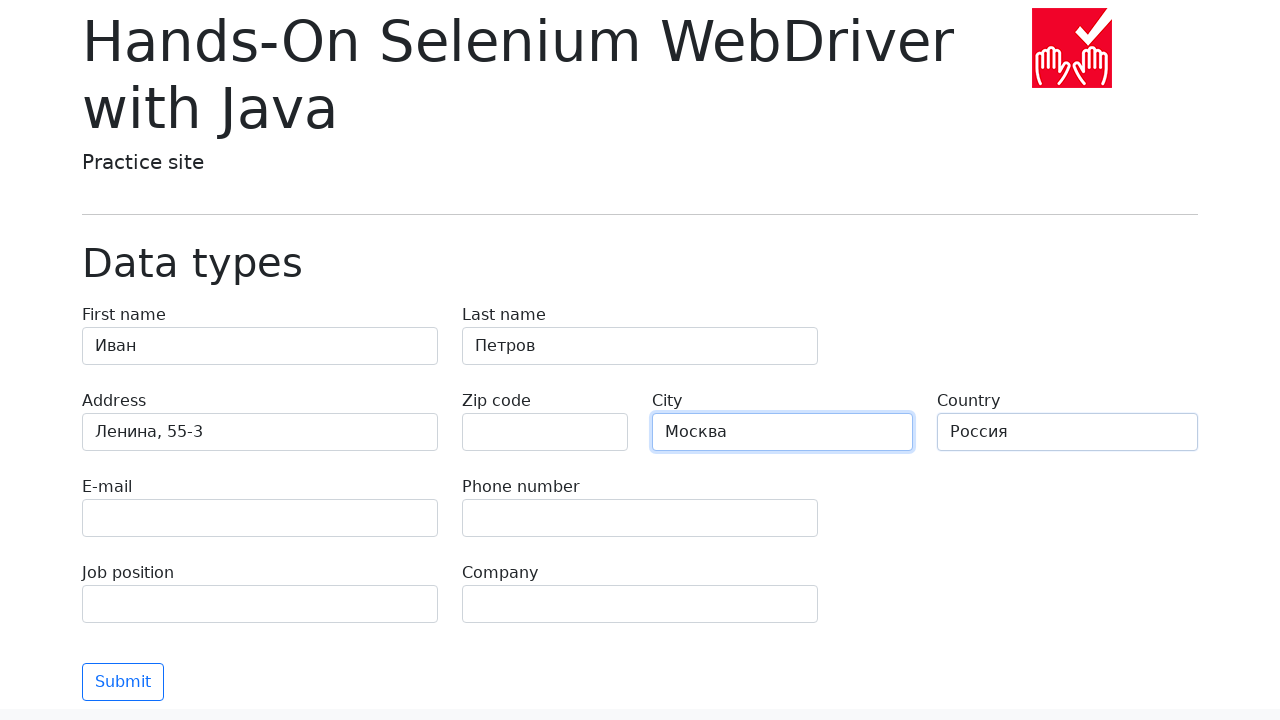

Filled email field with 'test@skypro.com' on input[name='e-mail']
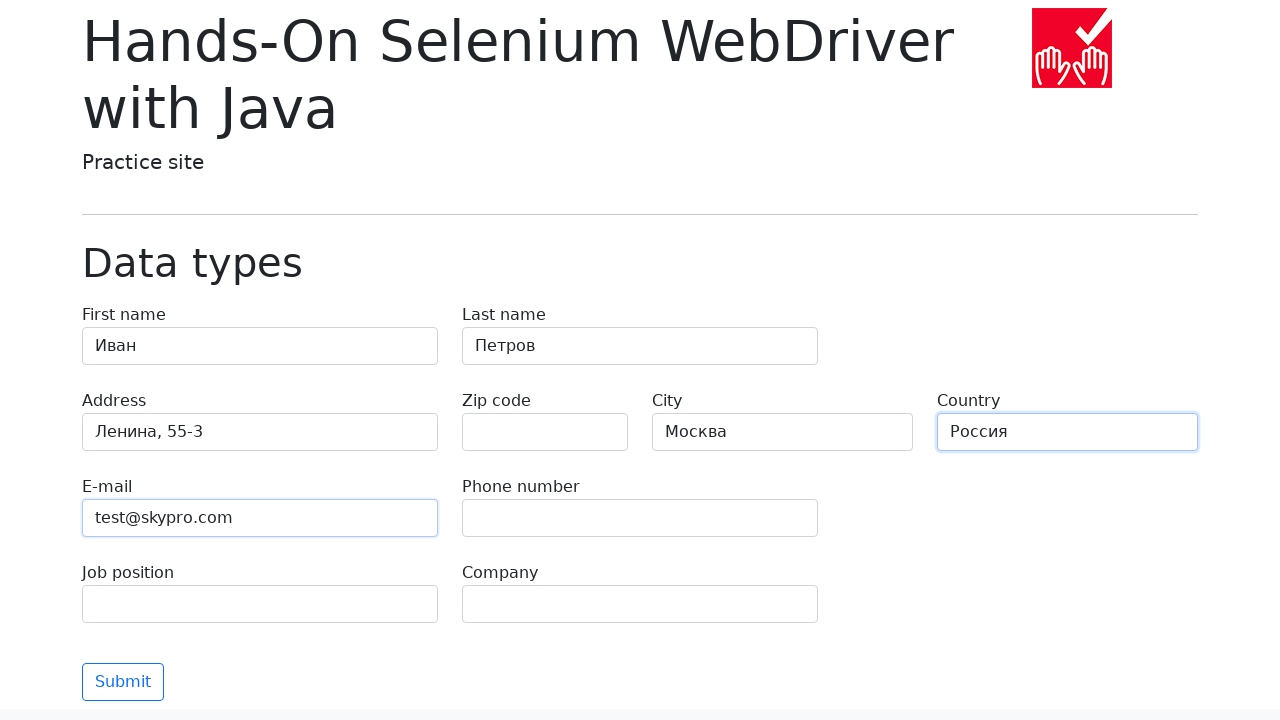

Filled phone field with '+7985899998787' on input[name='phone']
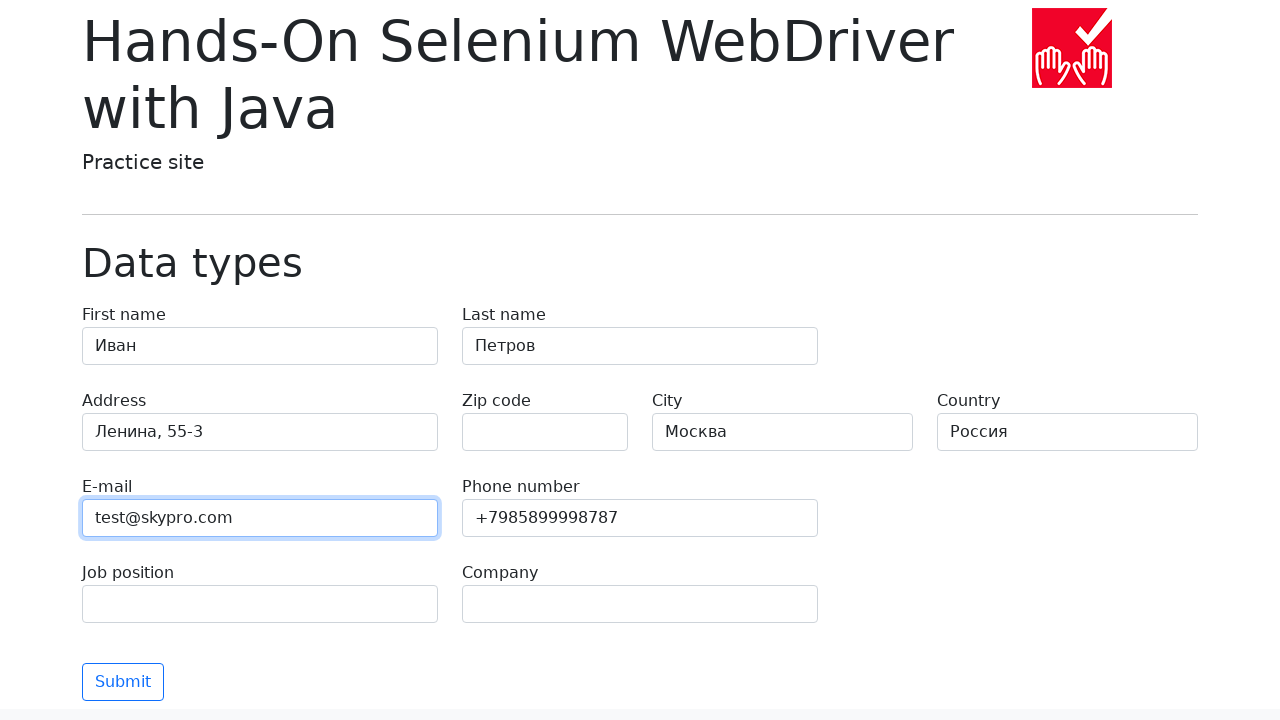

Filled job position field with 'QA' on input[name='job-position']
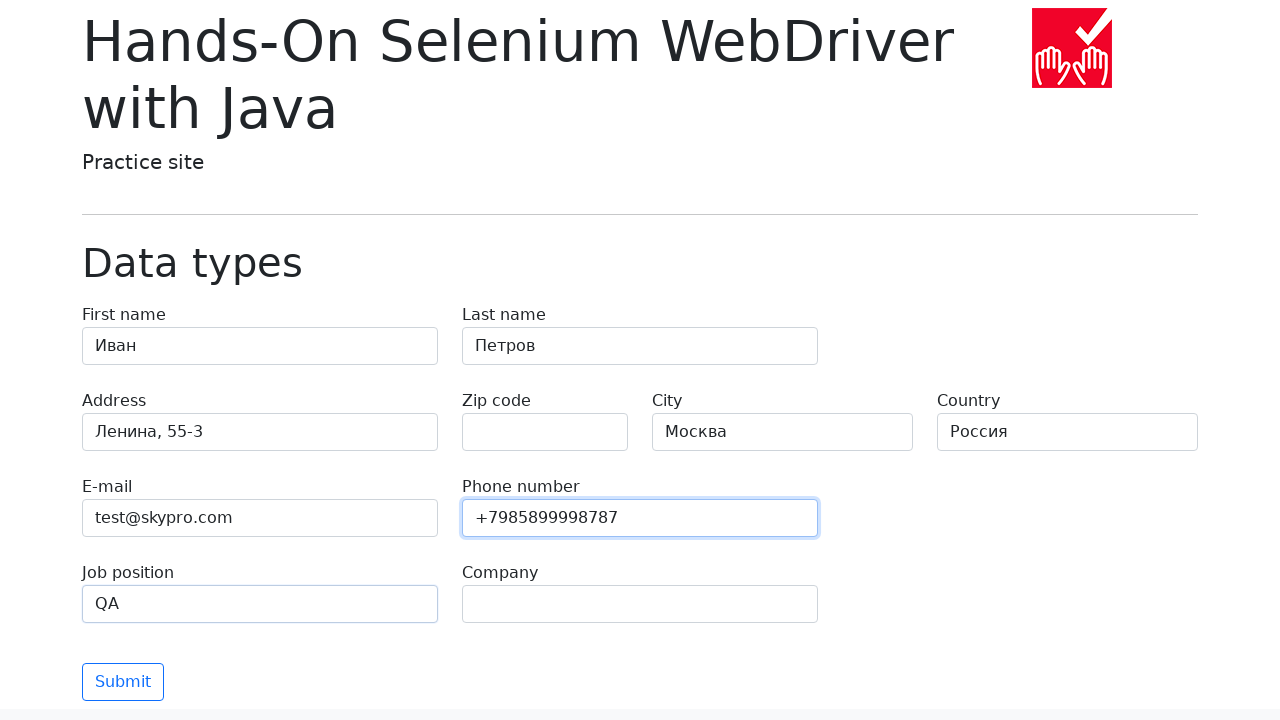

Filled company field with 'SkyPro' on input[name='company']
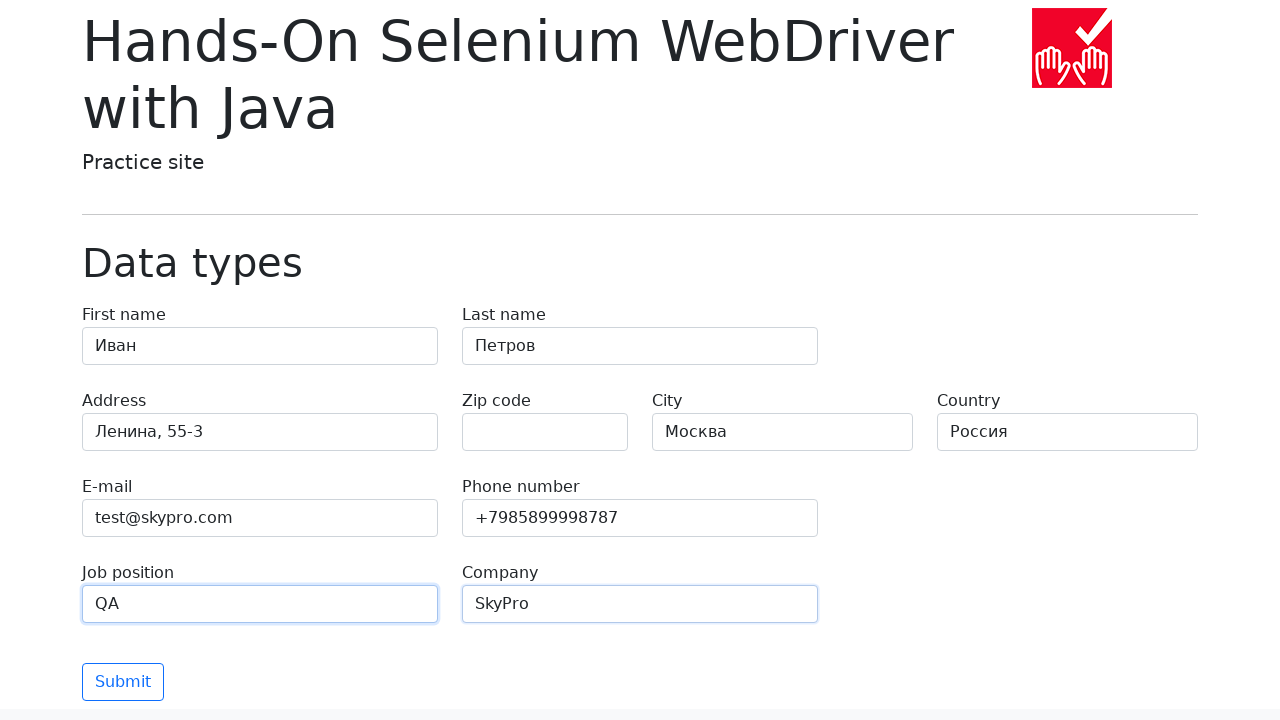

Clicked submit button to submit the form at (123, 682) on button[type='submit']
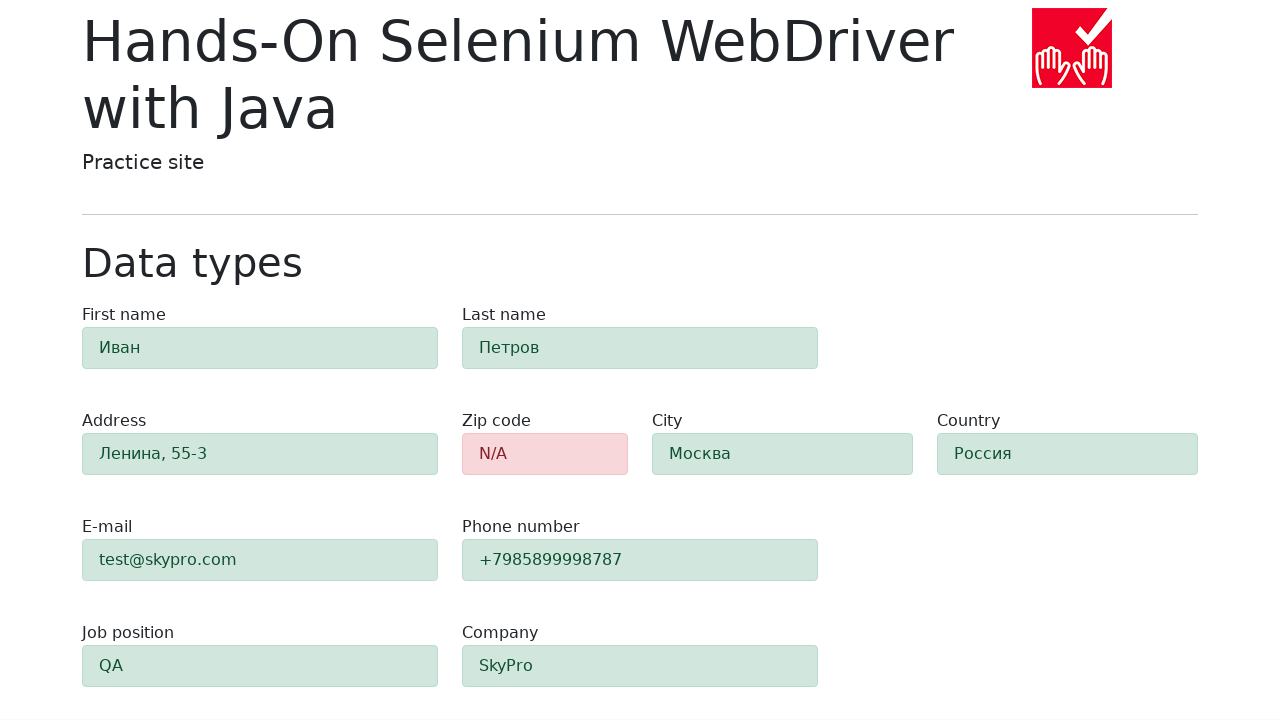

Form submission processed and zip code alert appeared
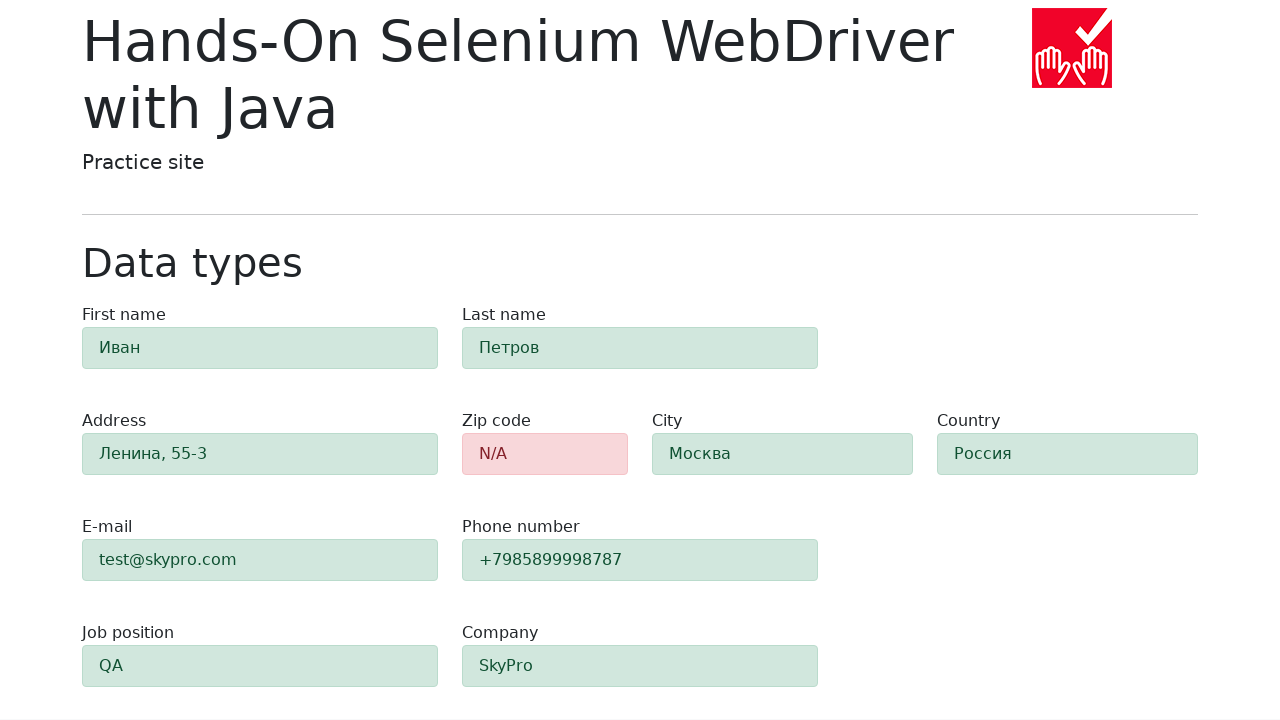

Retrieved zip code field class attribute
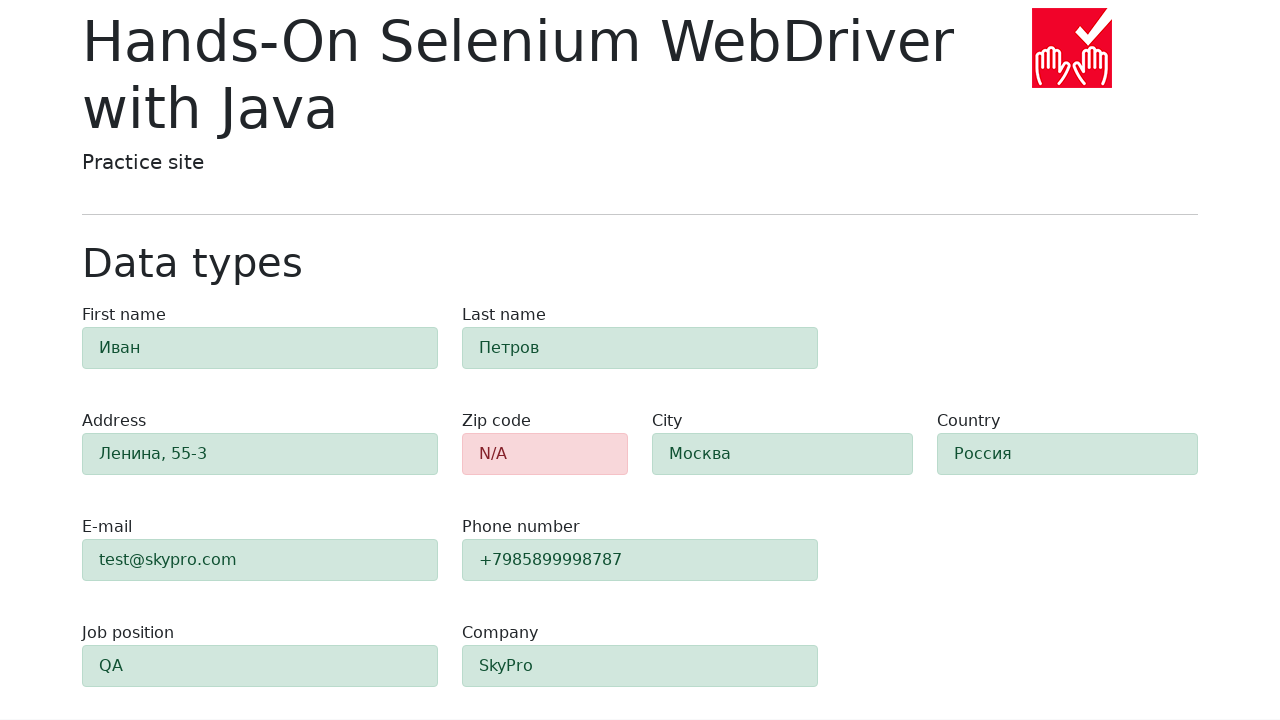

Verified zip code field shows alert-danger (error validation)
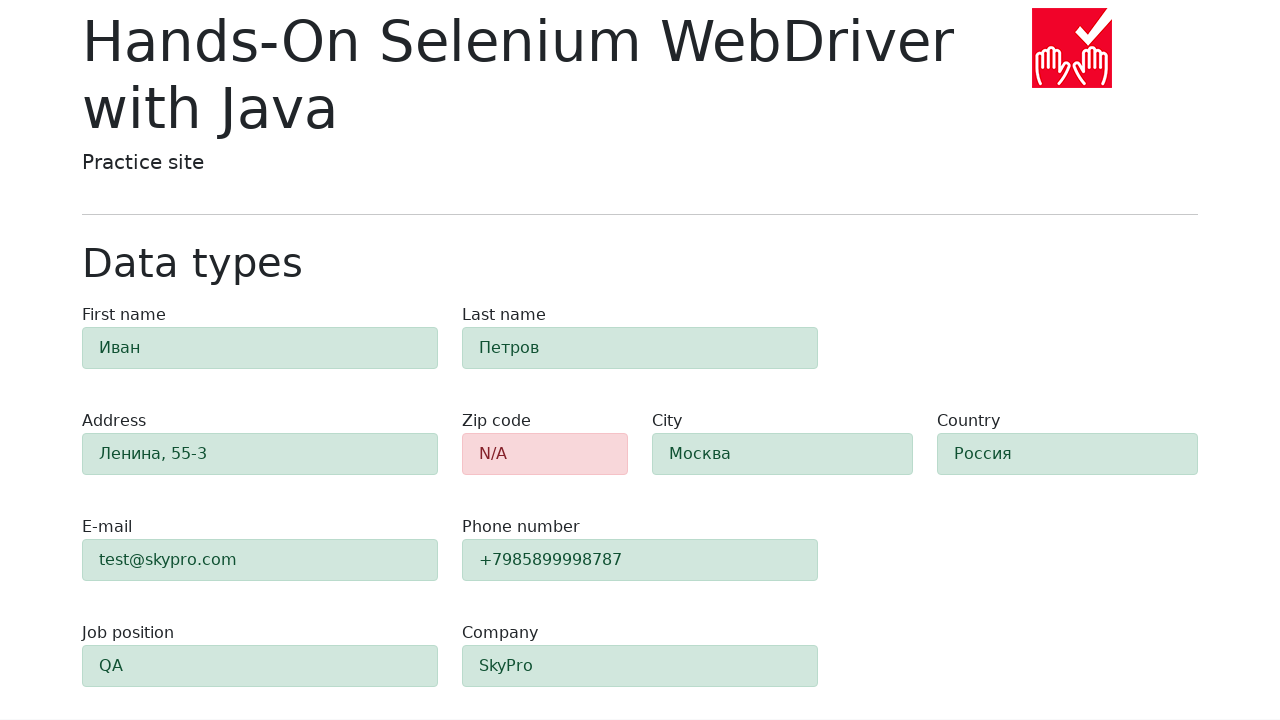

Retrieved class attribute for field #first-name
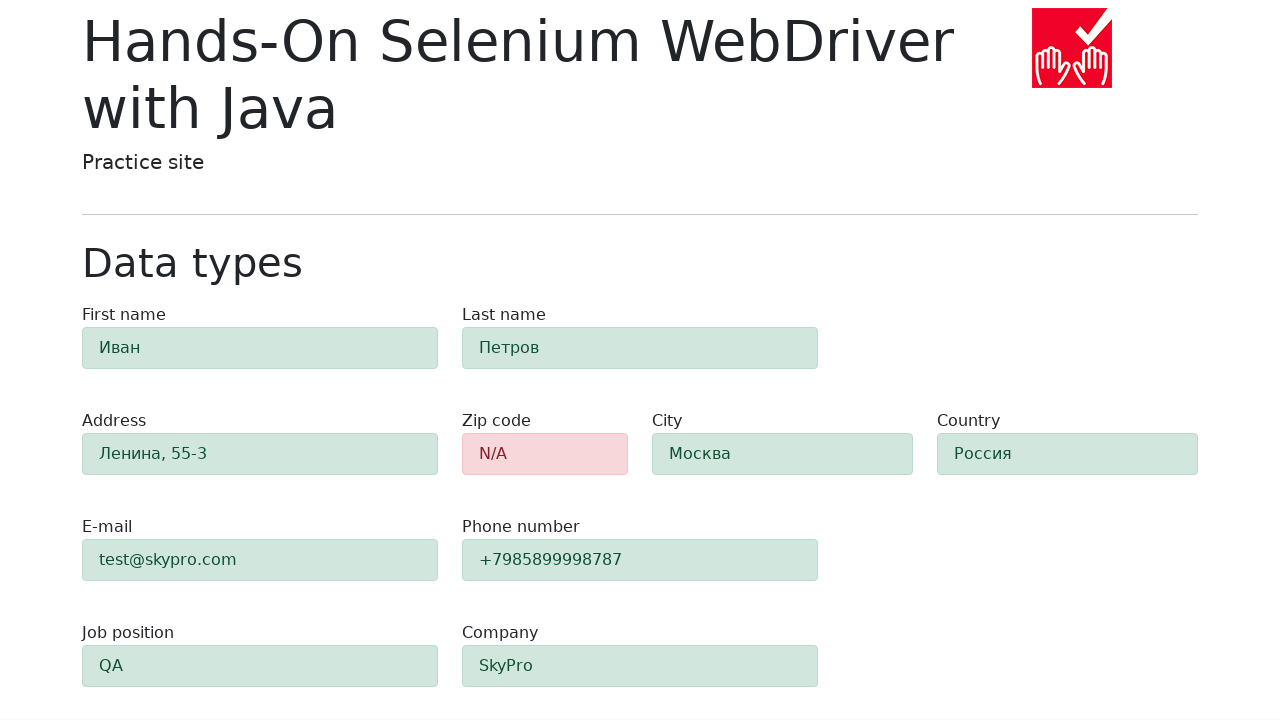

Verified field #first-name shows alert-success (success validation)
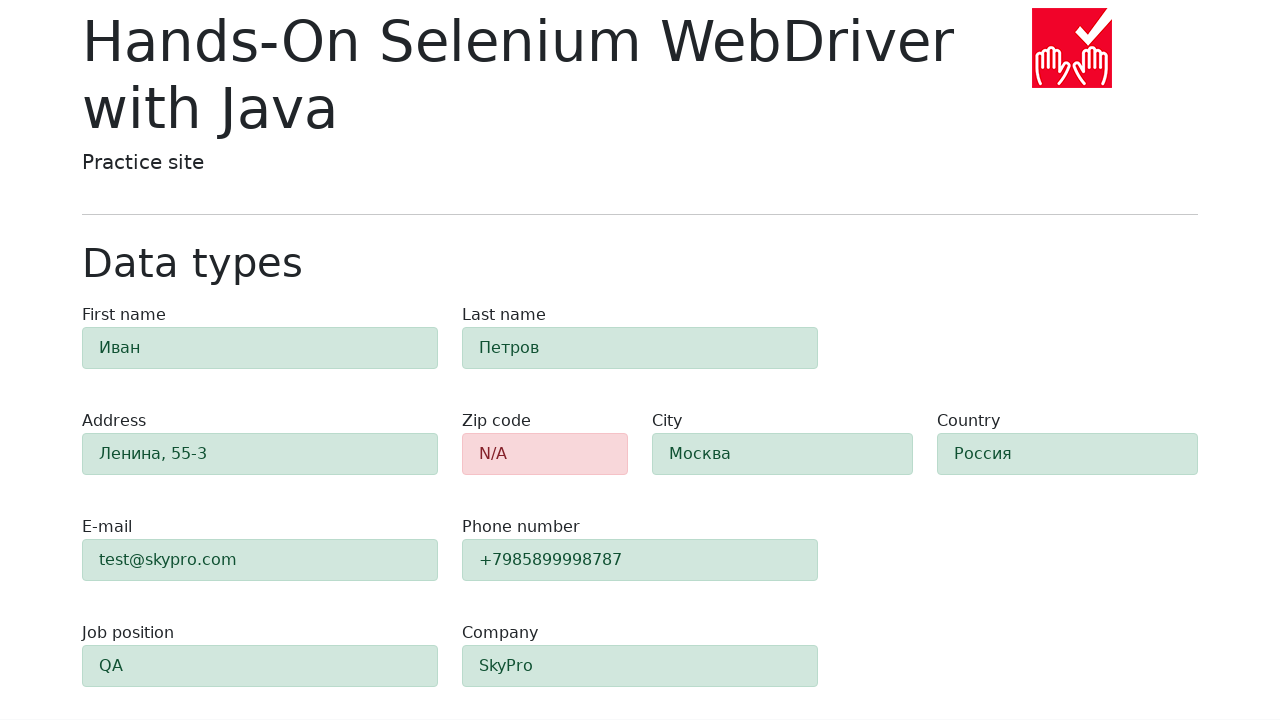

Retrieved class attribute for field #last-name
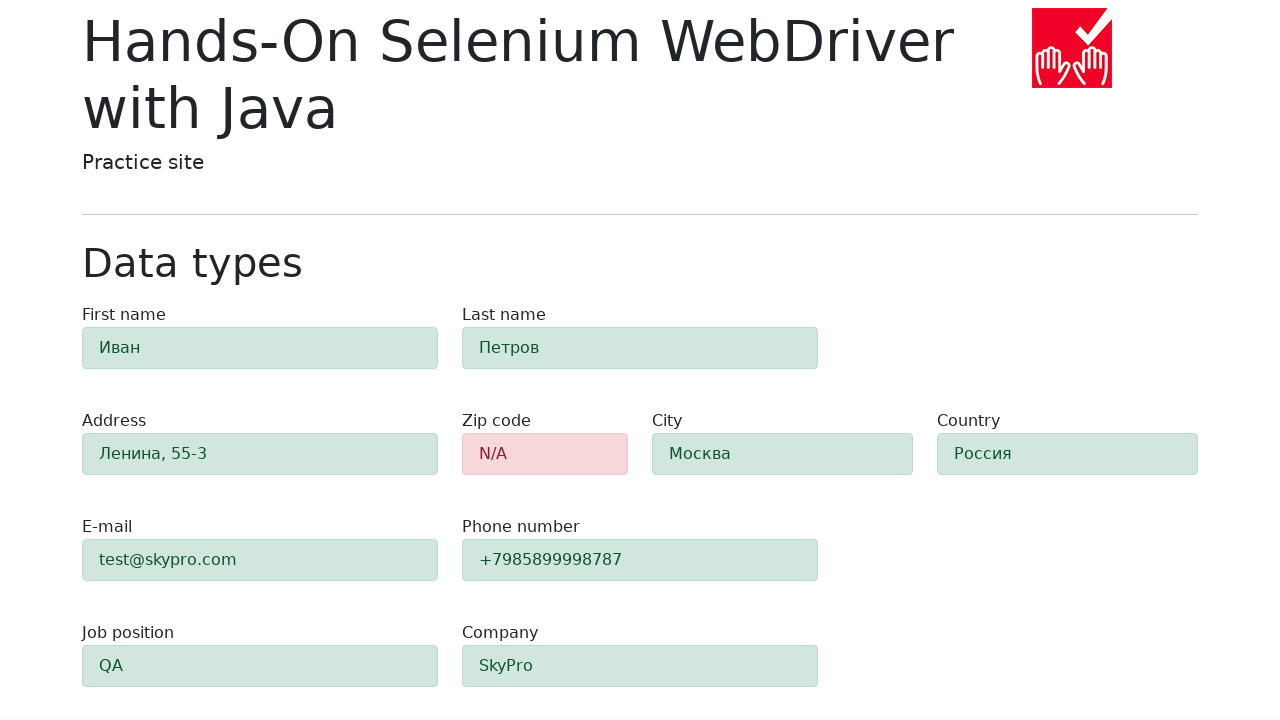

Verified field #last-name shows alert-success (success validation)
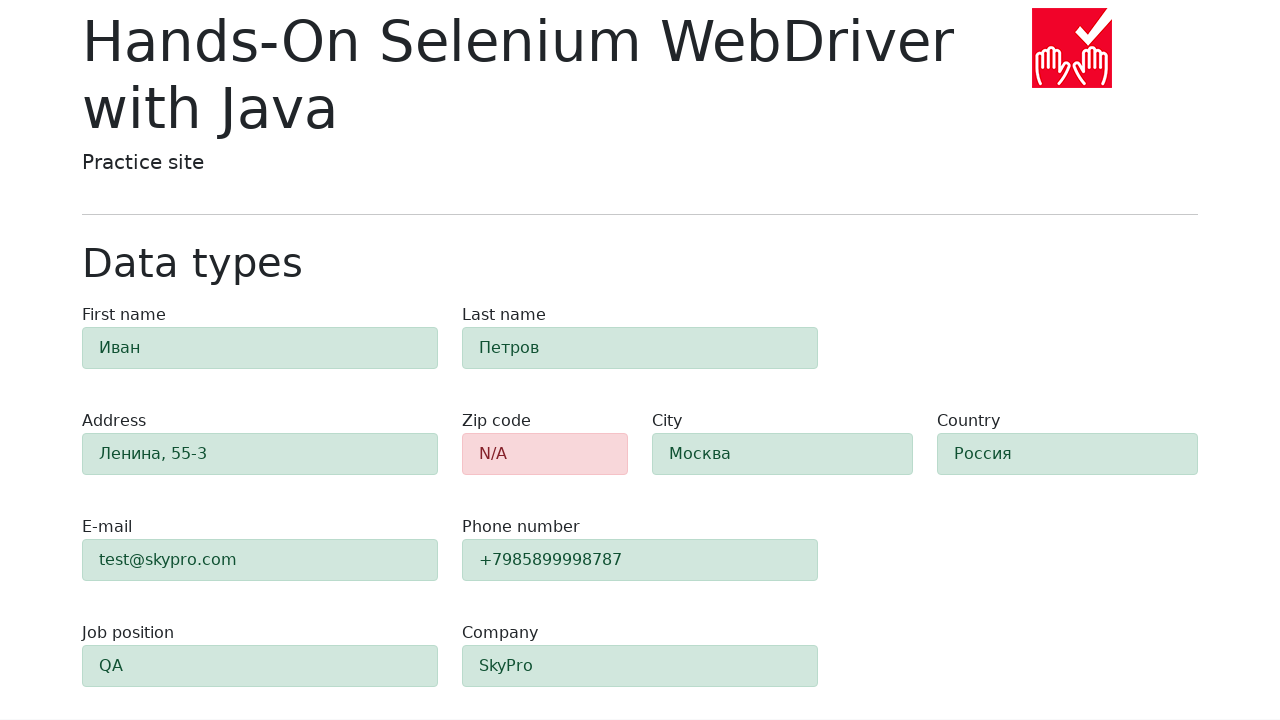

Retrieved class attribute for field #address
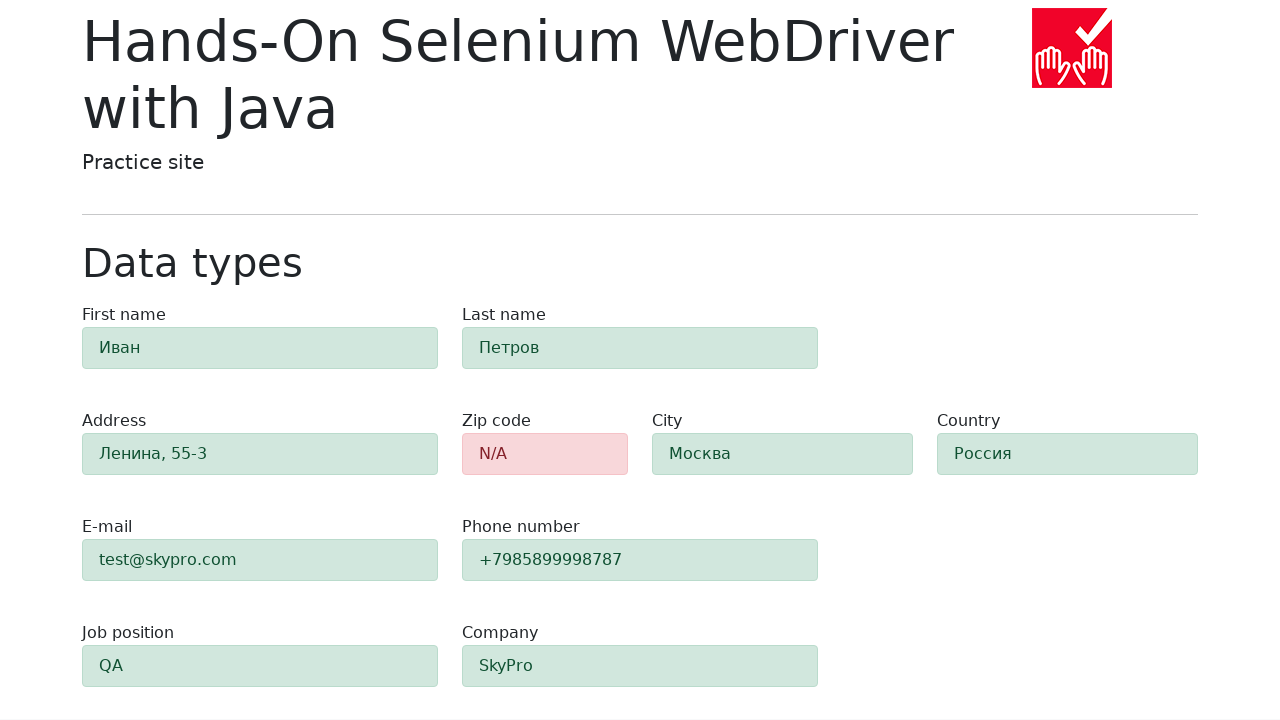

Verified field #address shows alert-success (success validation)
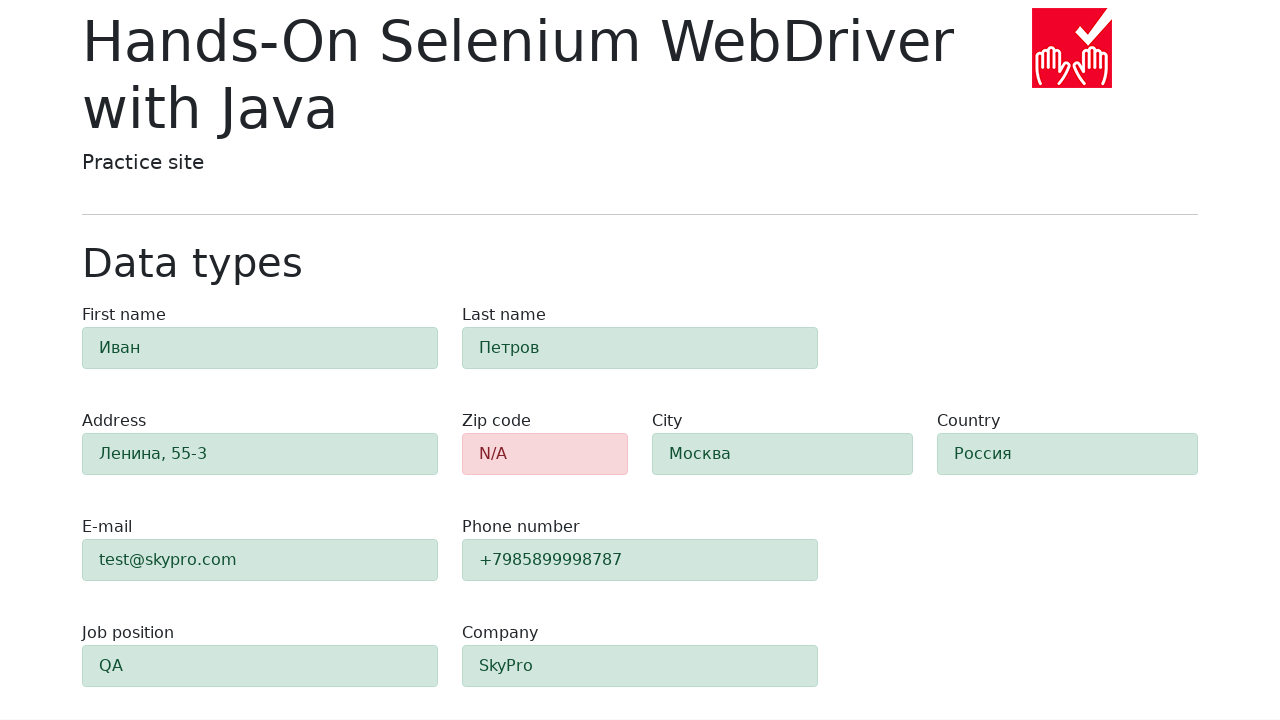

Retrieved class attribute for field #city
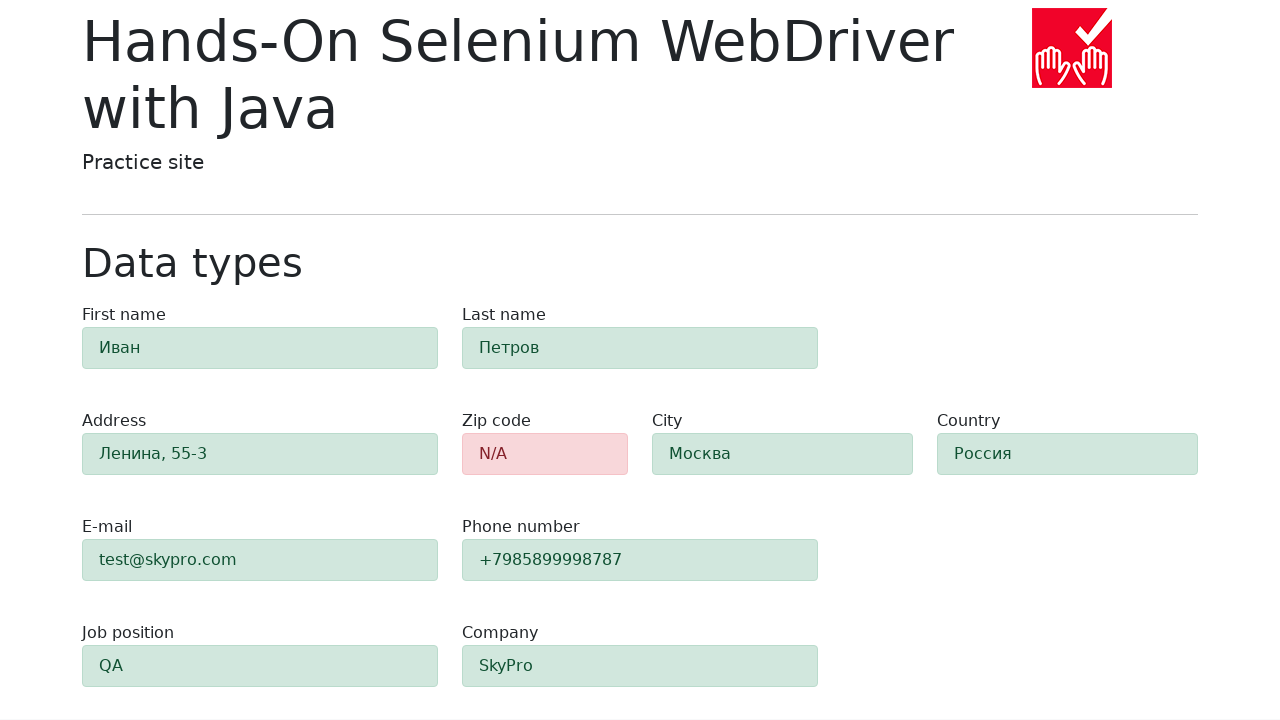

Verified field #city shows alert-success (success validation)
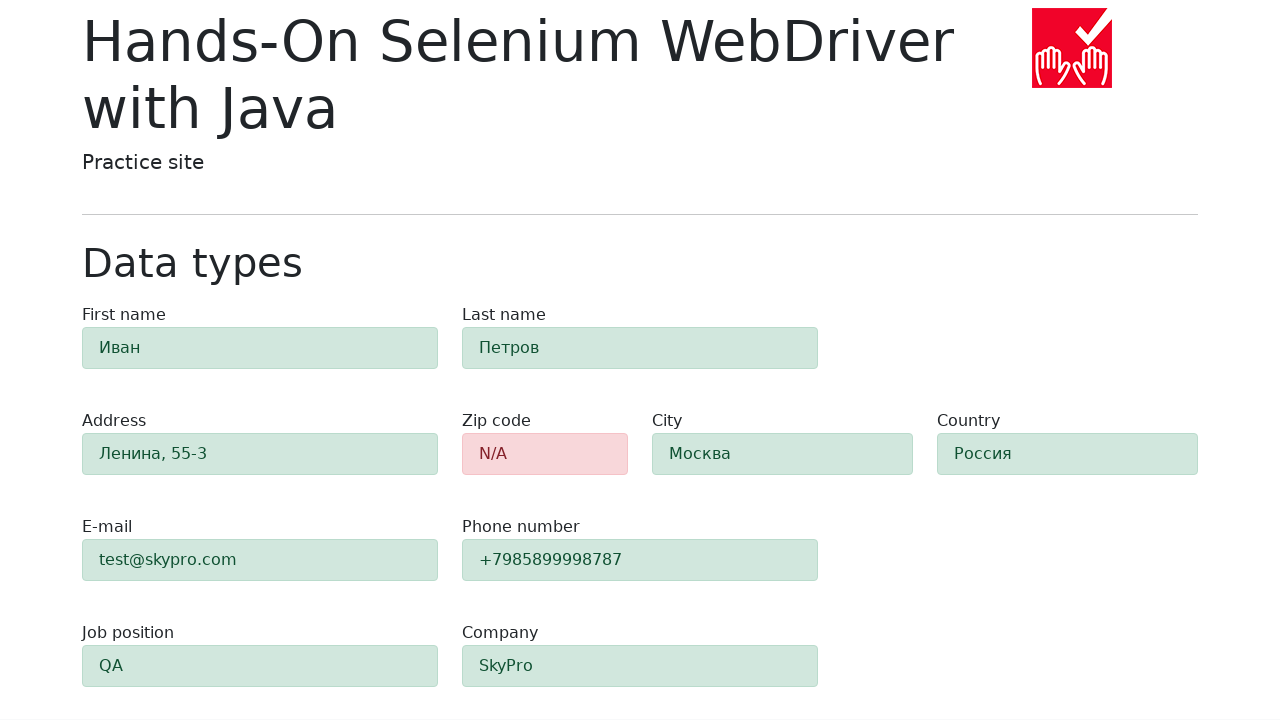

Retrieved class attribute for field #country
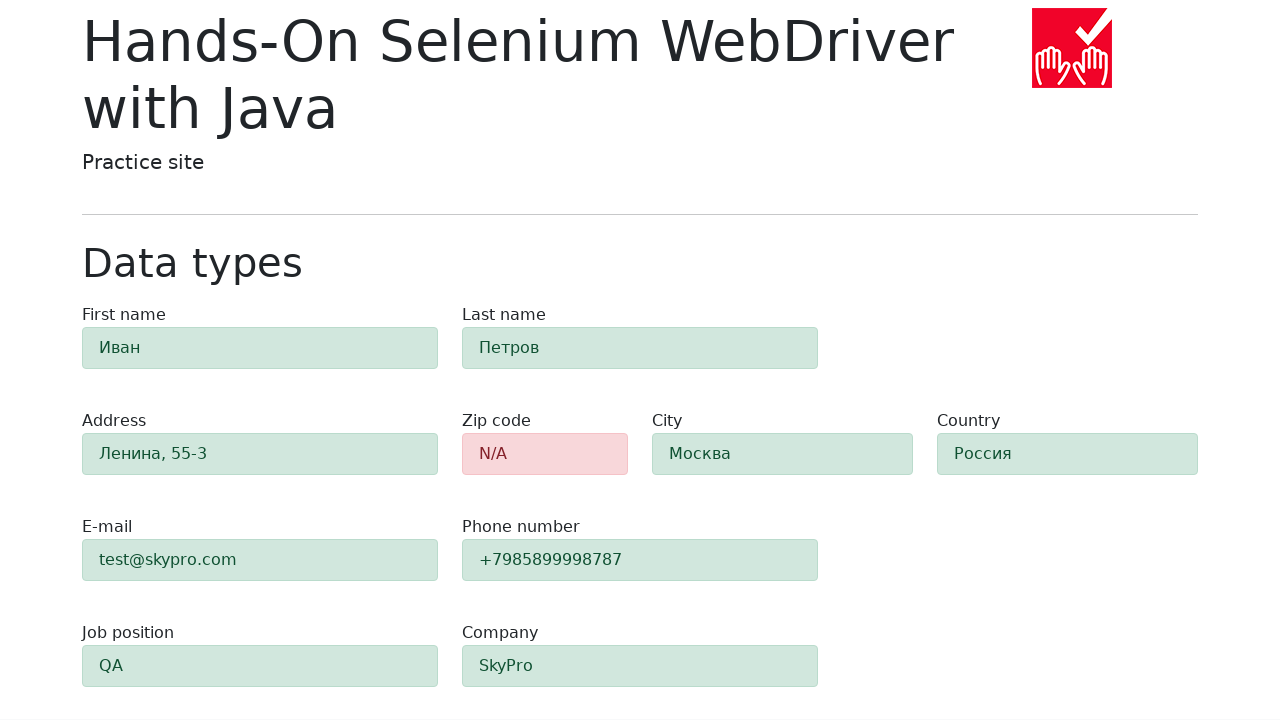

Verified field #country shows alert-success (success validation)
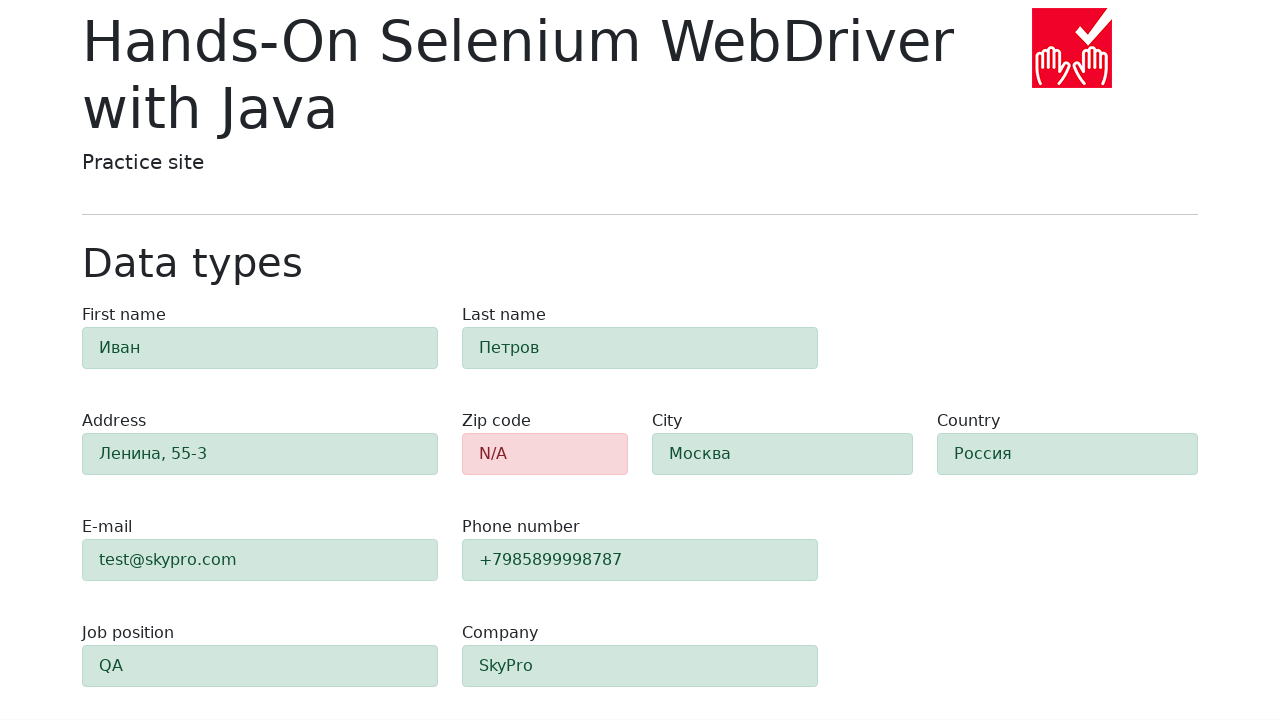

Retrieved class attribute for field #e-mail
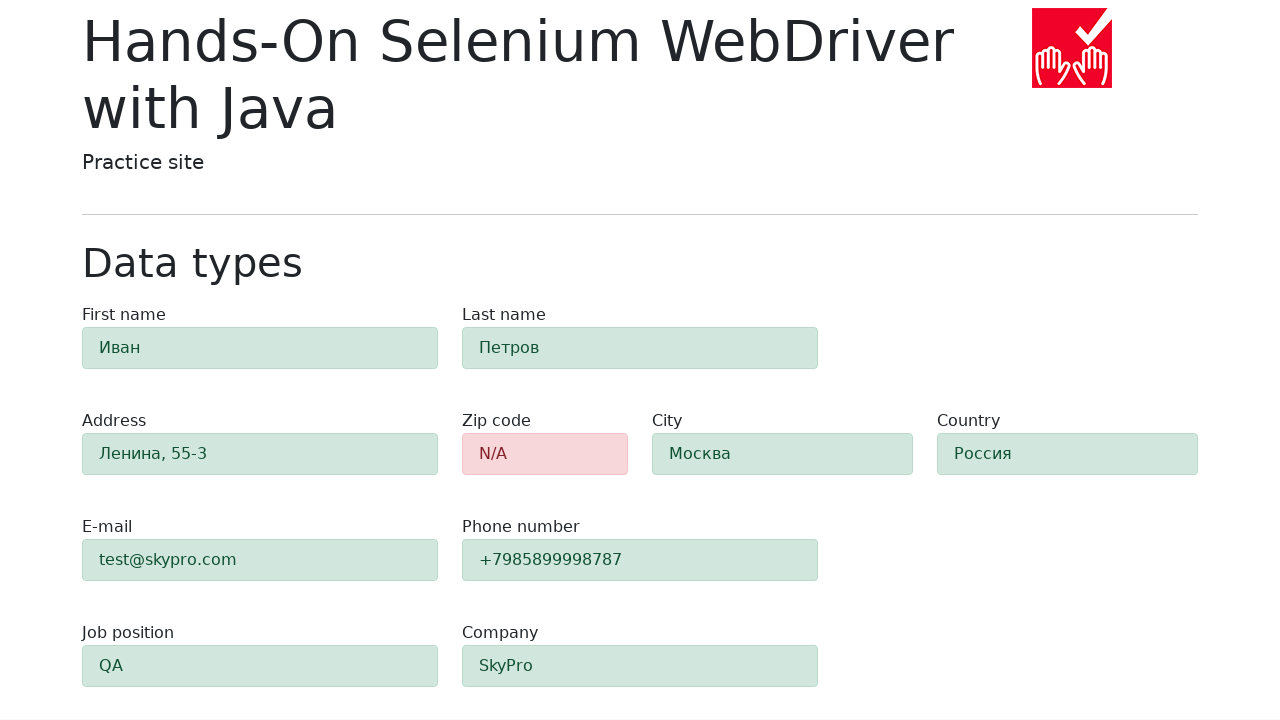

Verified field #e-mail shows alert-success (success validation)
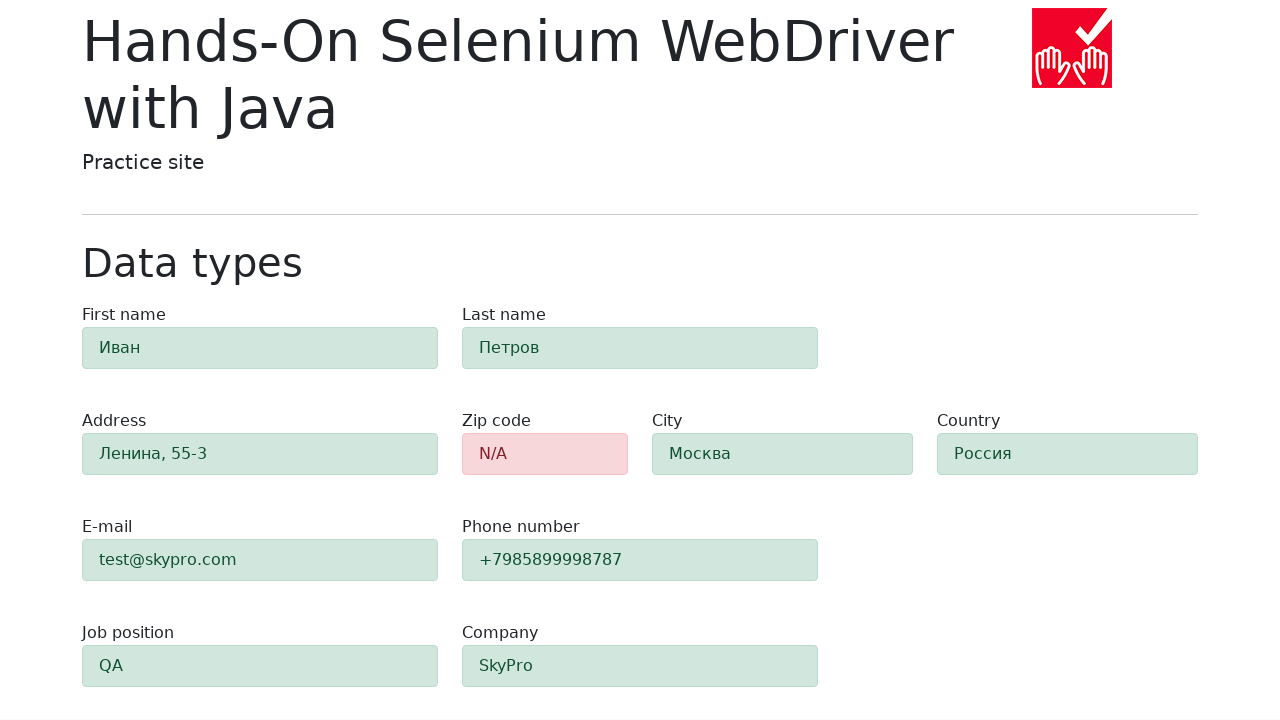

Retrieved class attribute for field #job-position
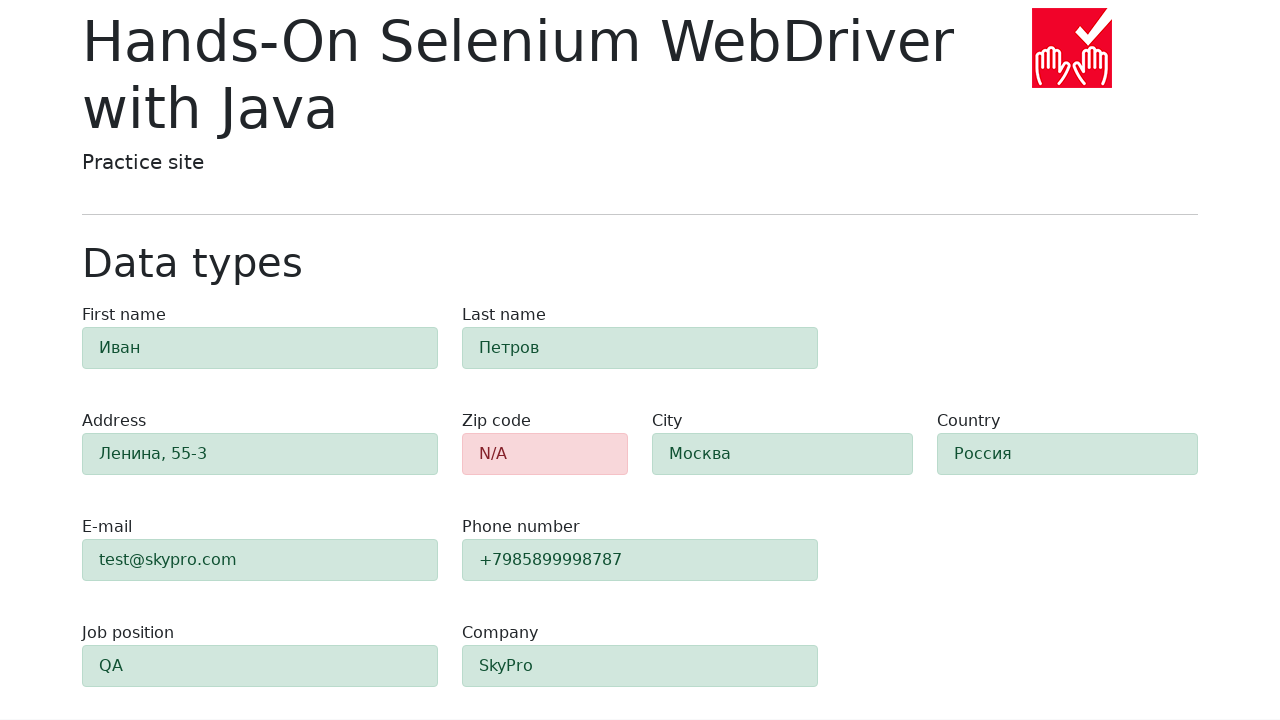

Verified field #job-position shows alert-success (success validation)
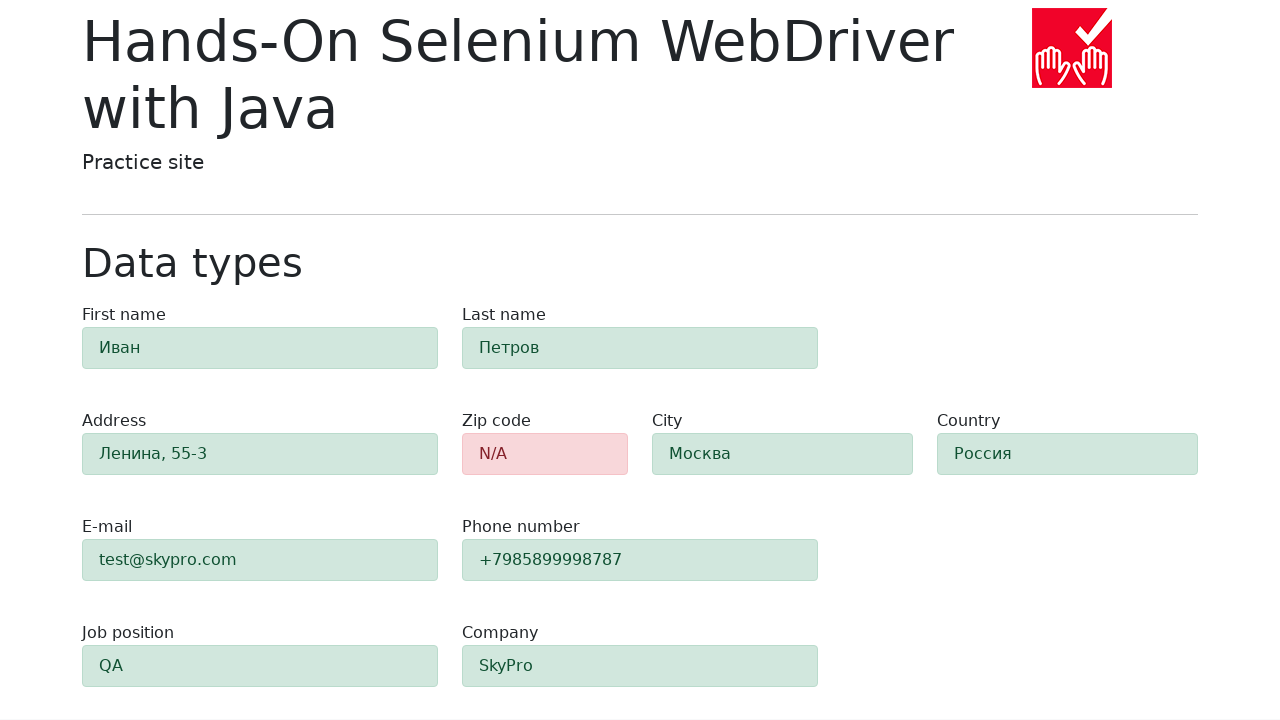

Retrieved class attribute for field #phone
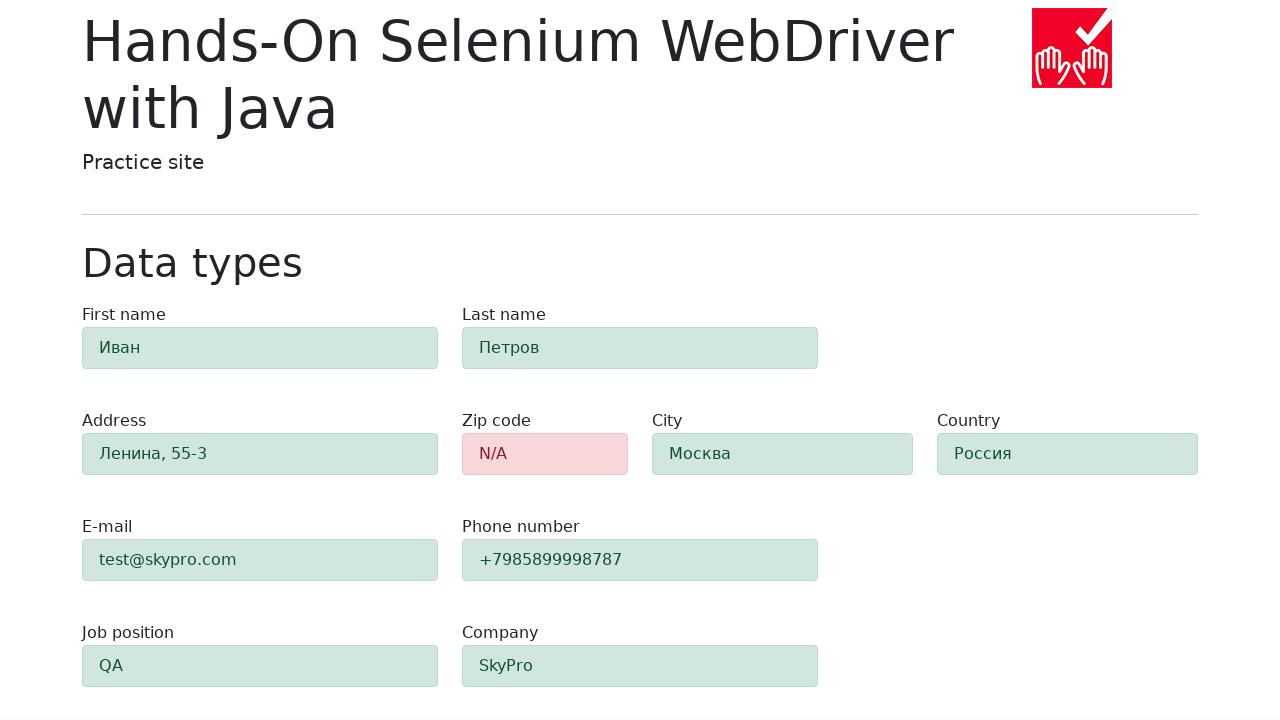

Verified field #phone shows alert-success (success validation)
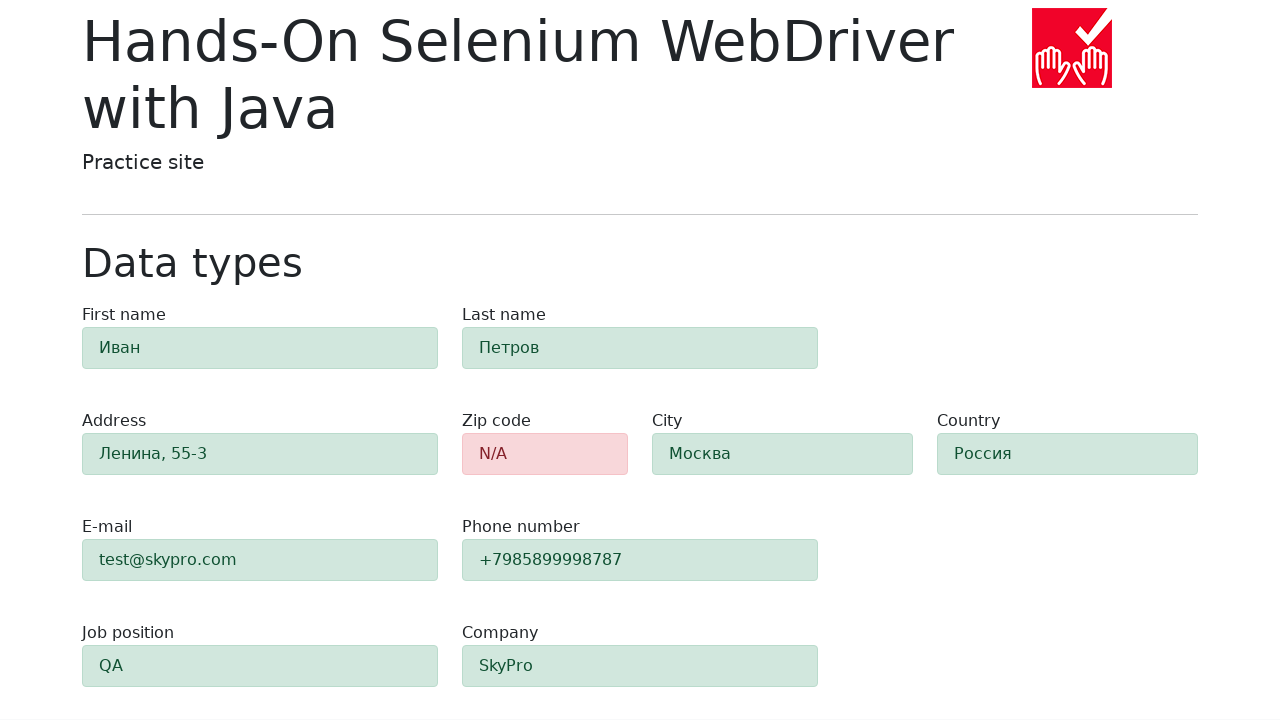

Retrieved class attribute for field #company
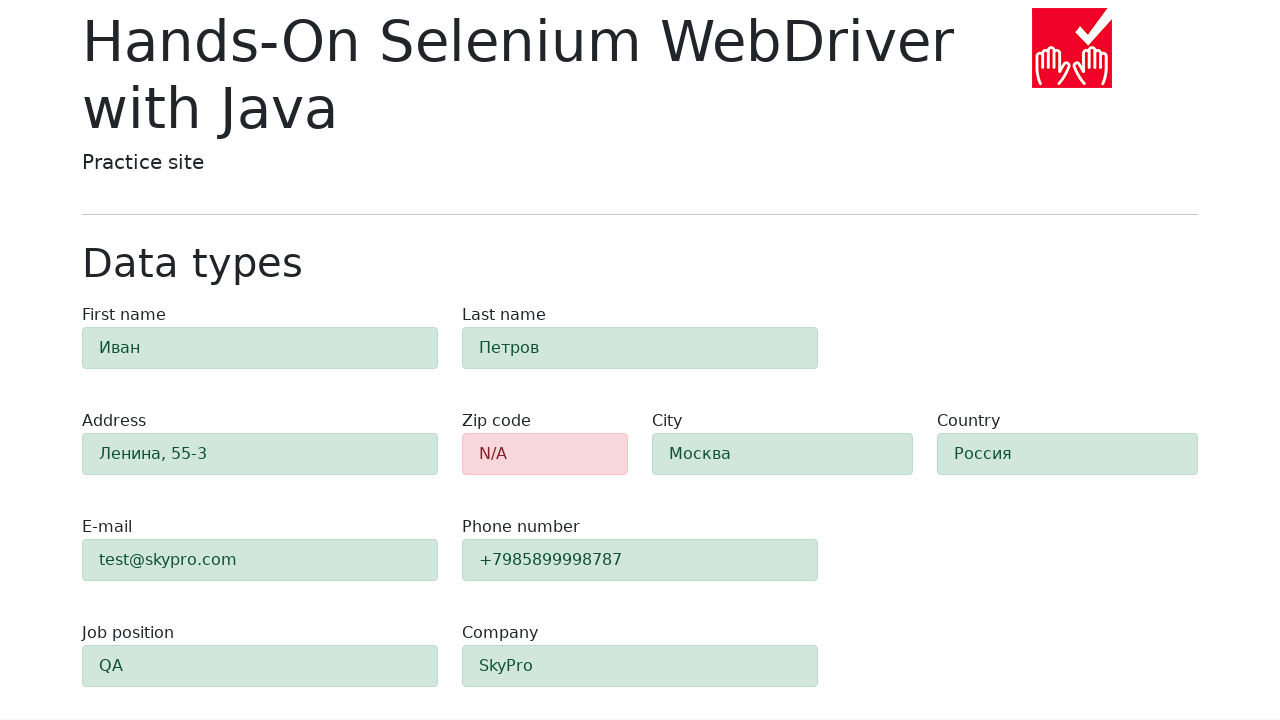

Verified field #company shows alert-success (success validation)
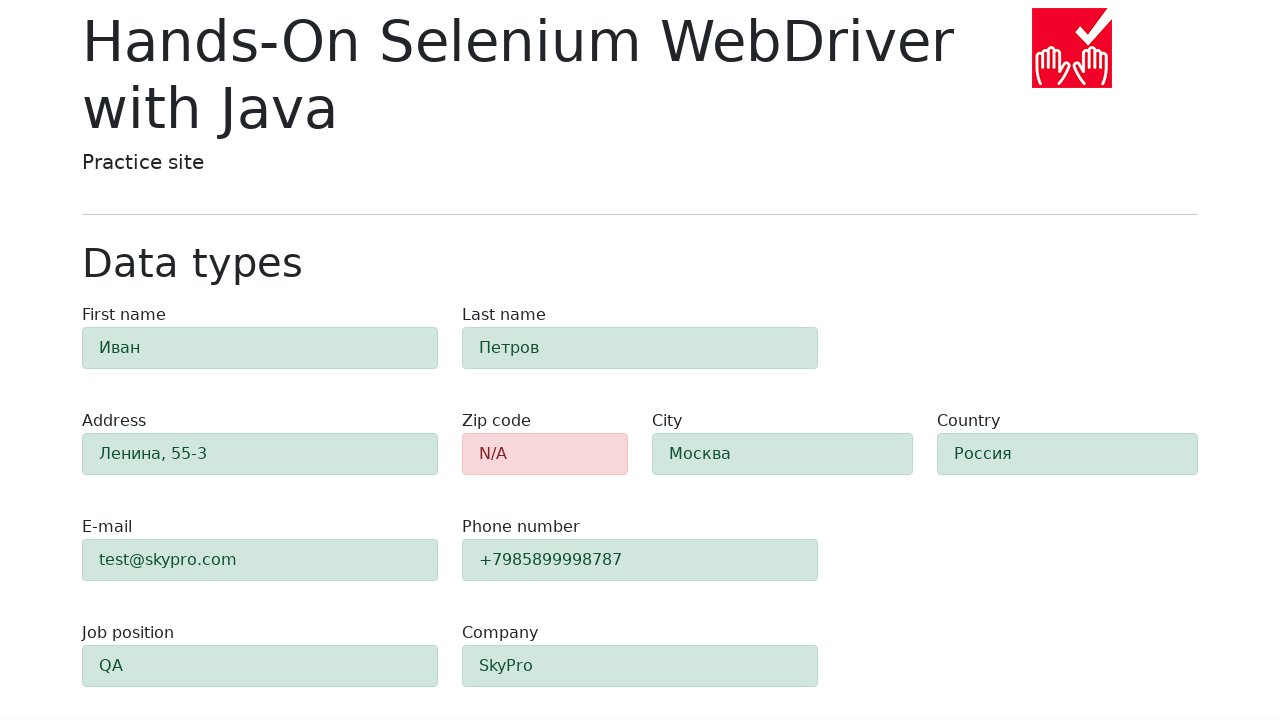

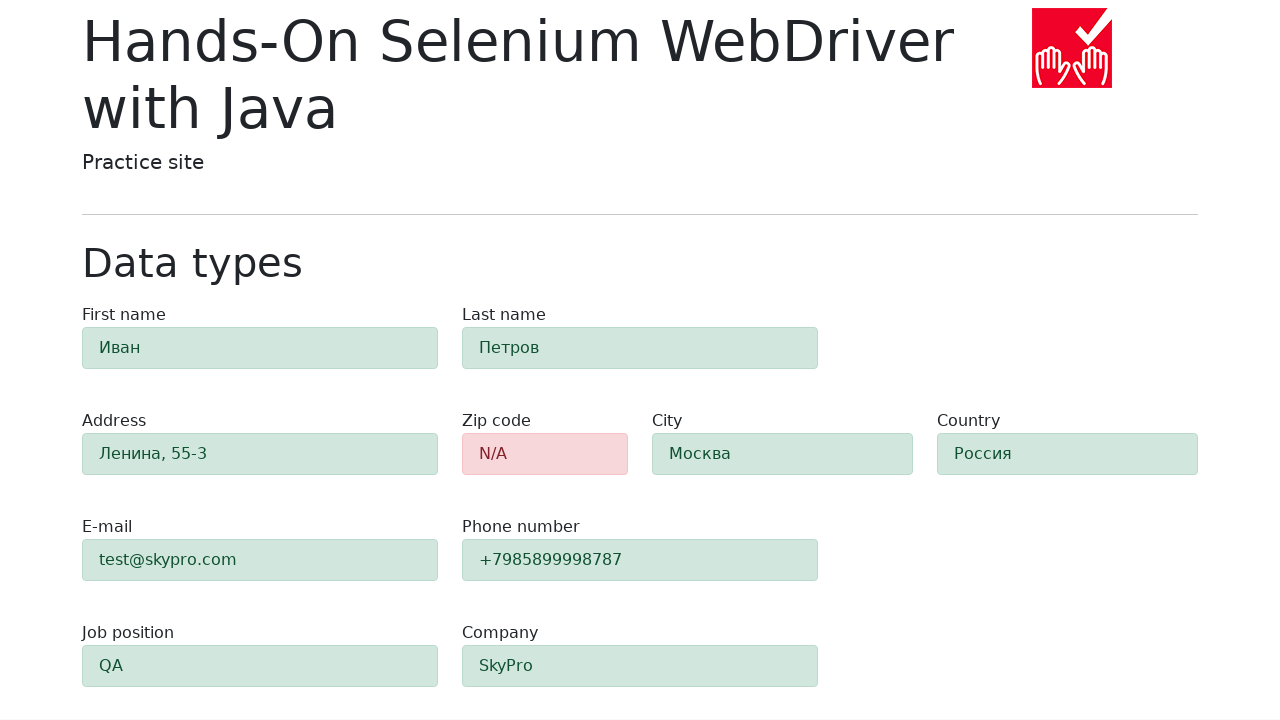